Tests e-commerce checkout flow by adding specific vegetables to cart, proceeding to checkout, and applying a promo code

Starting URL: https://rahulshettyacademy.com/seleniumPractise/#/

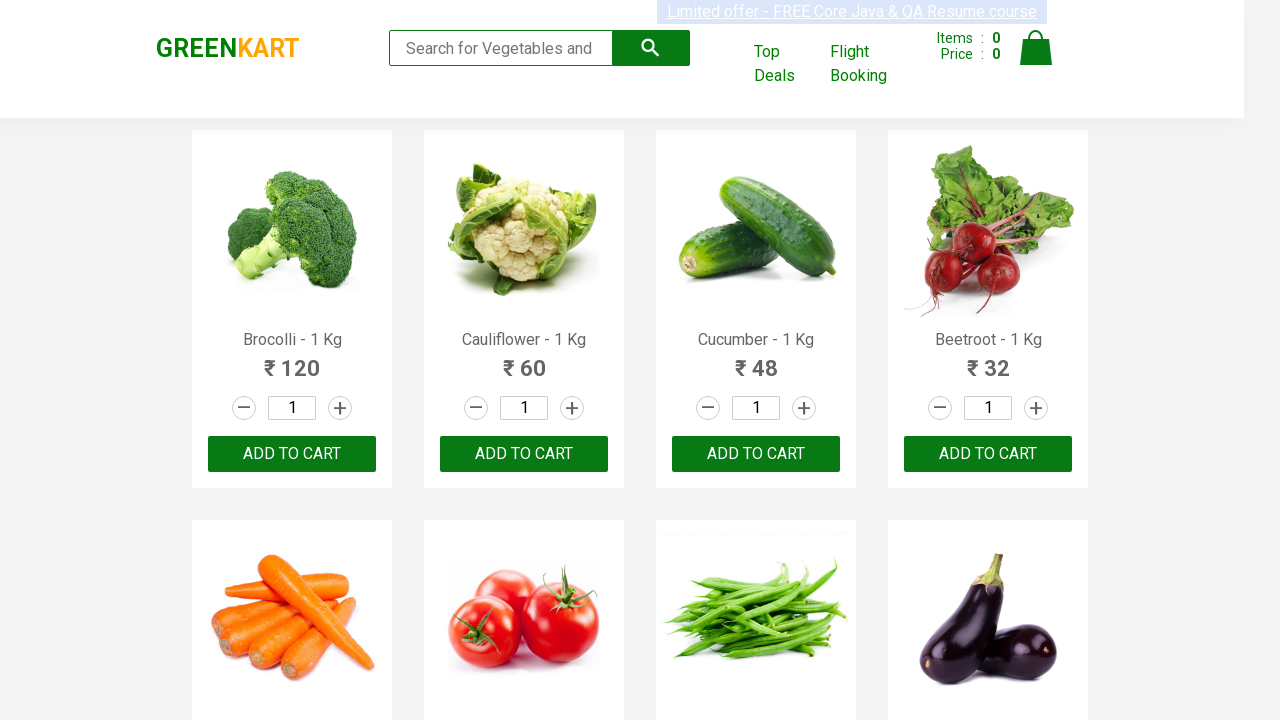

Waited for product names to load on the page
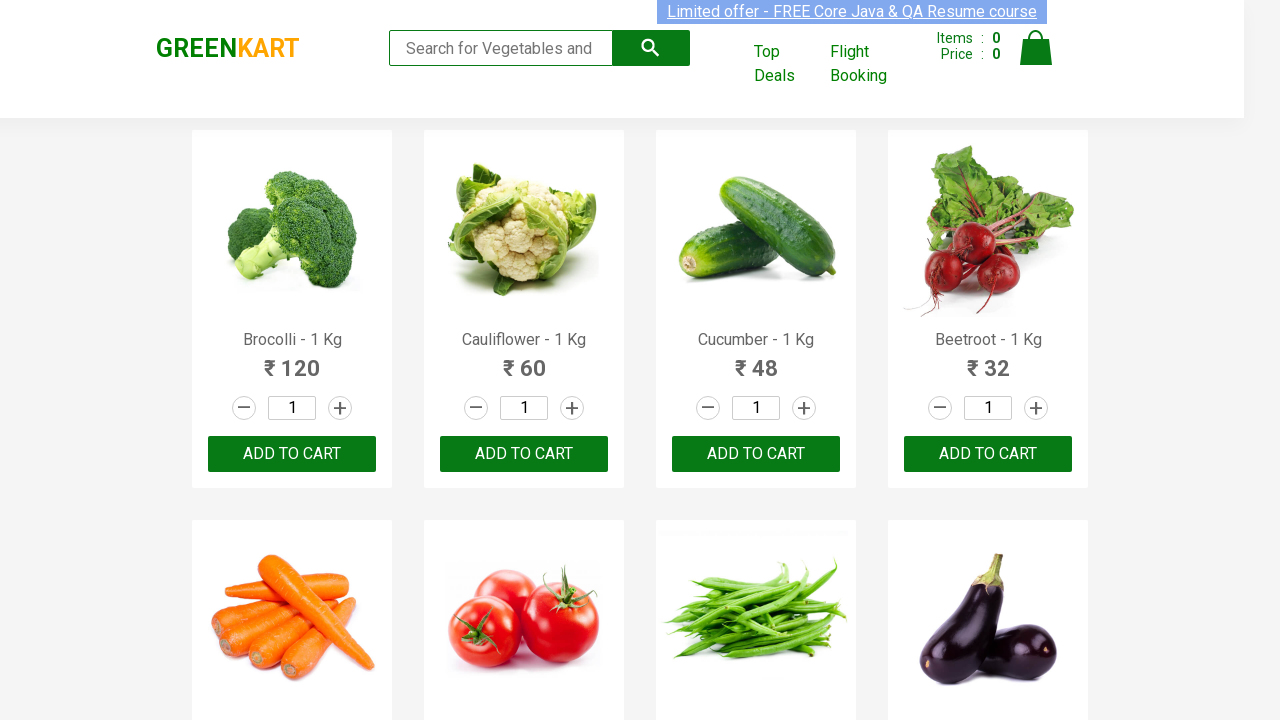

Retrieved all product elements from the page
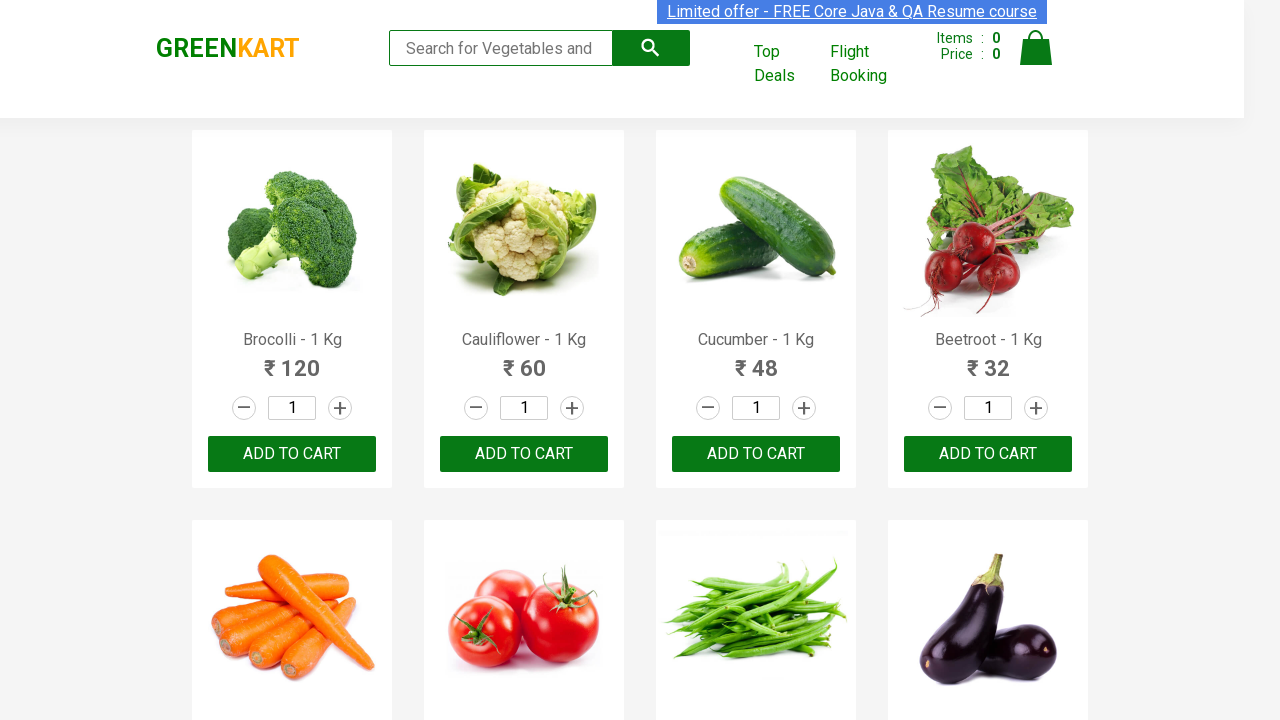

Added 'Cucumber' to cart at (756, 454) on xpath=//div[@class='product-action']/button >> nth=2
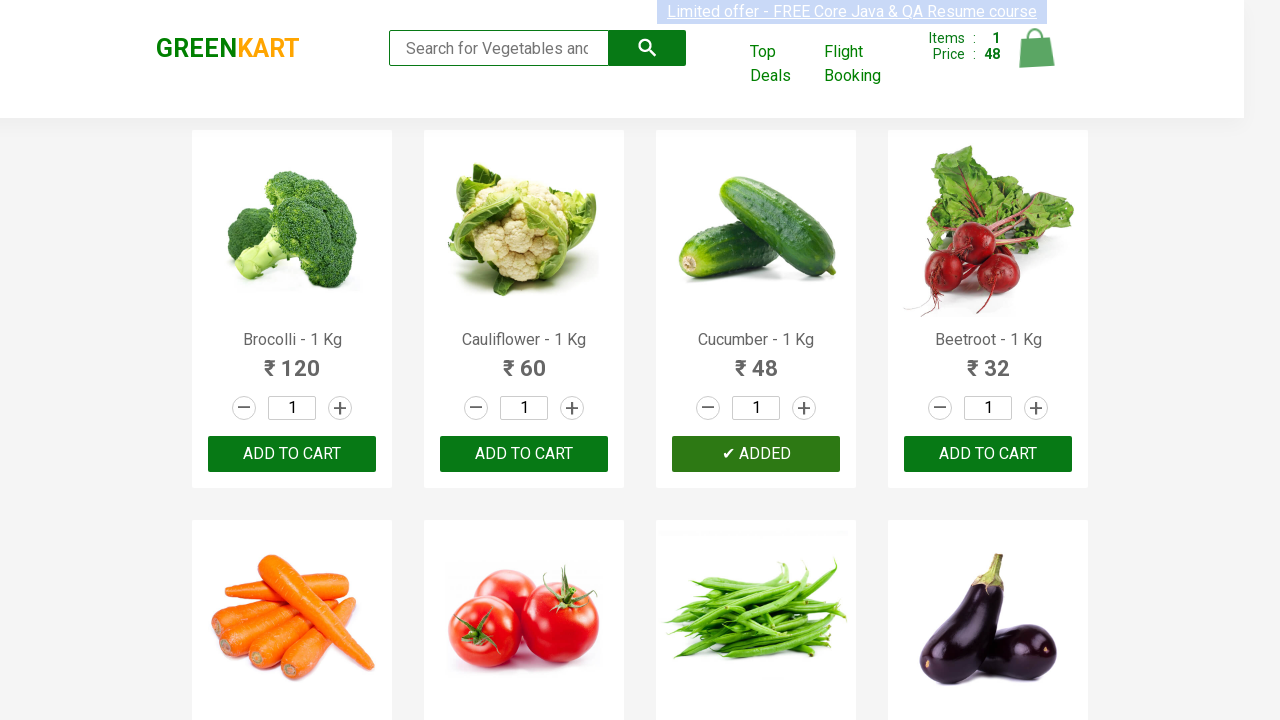

Added 'Carrot' to cart at (292, 360) on xpath=//div[@class='product-action']/button >> nth=4
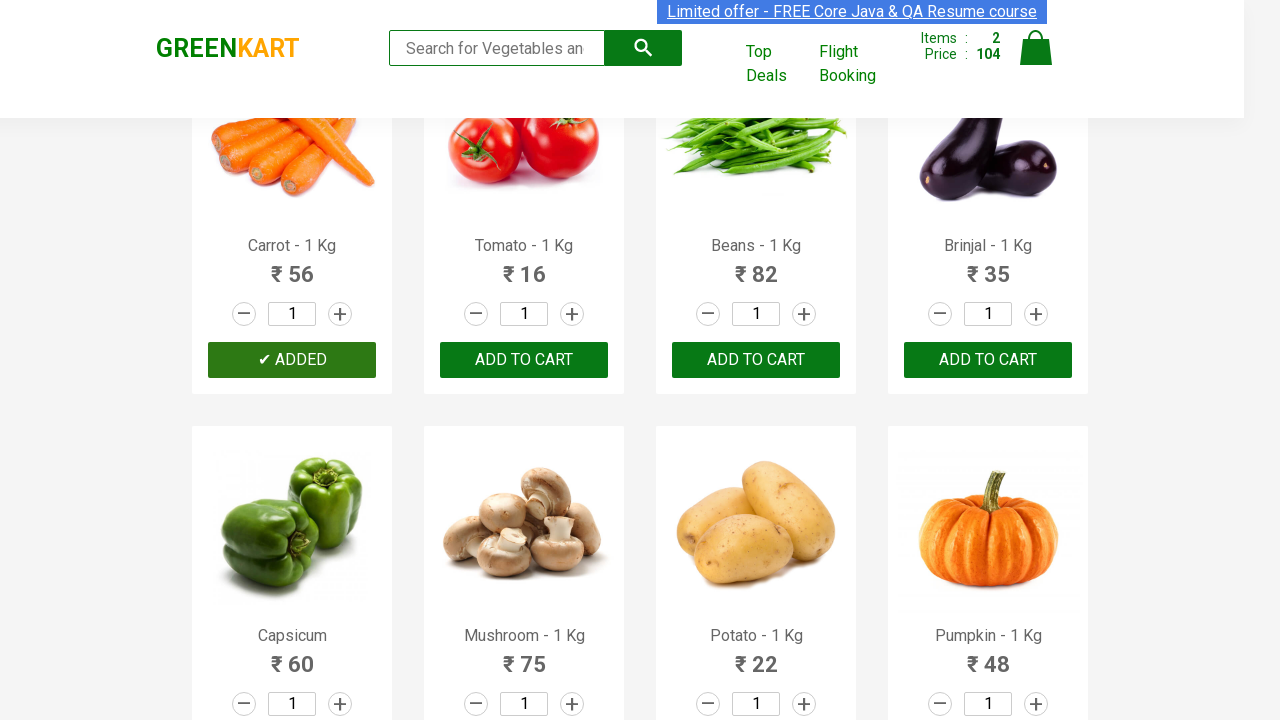

Added 'Brinjal' to cart at (988, 360) on xpath=//div[@class='product-action']/button >> nth=7
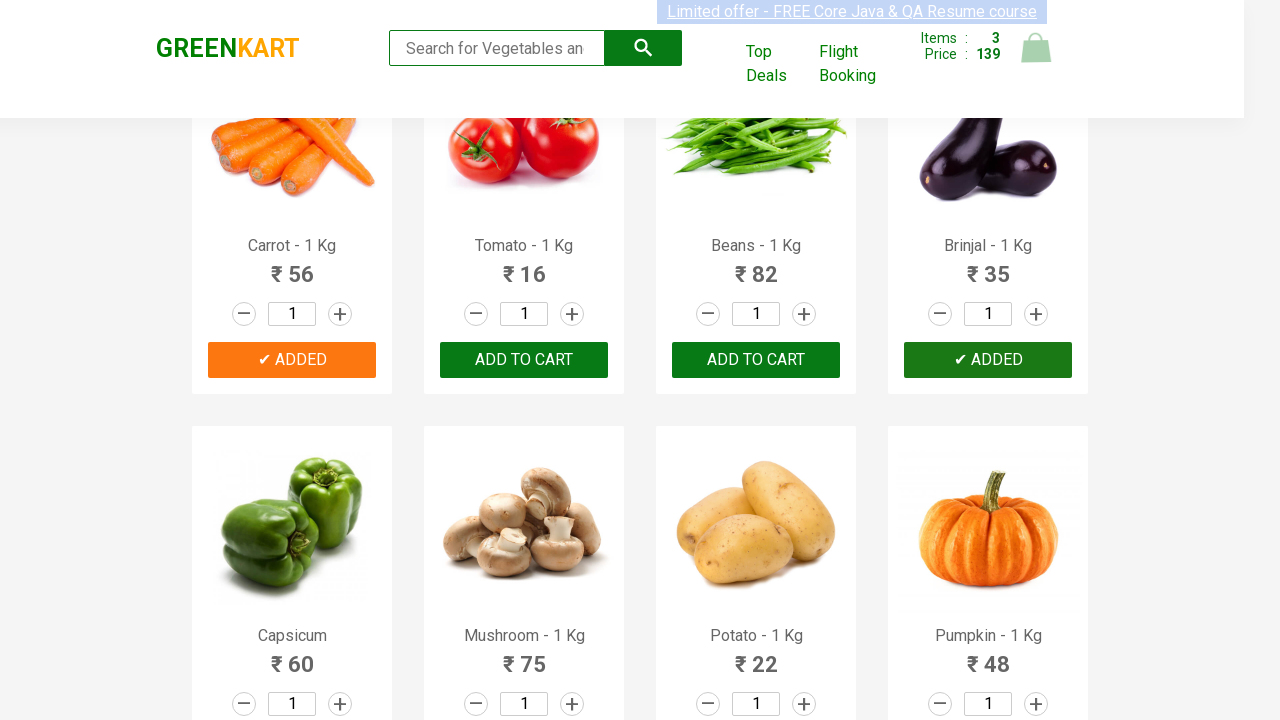

Added 'Potato' to cart at (756, 360) on xpath=//div[@class='product-action']/button >> nth=10
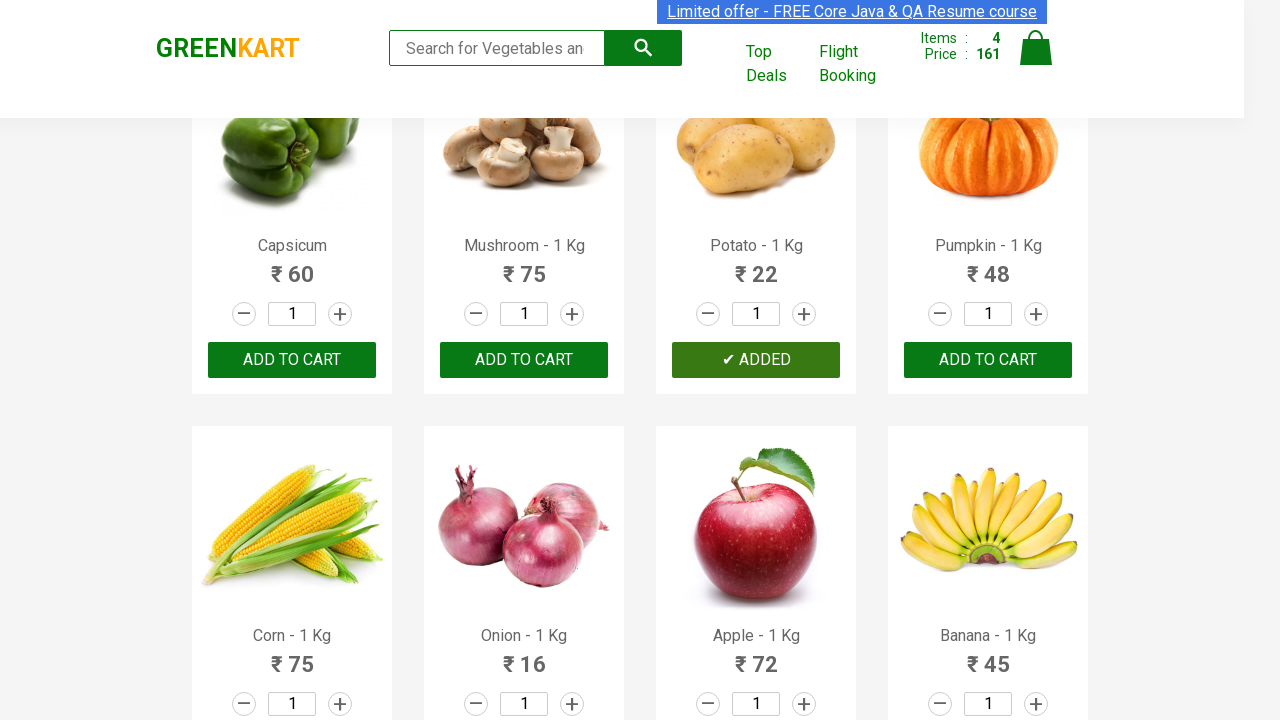

Clicked on the shopping cart icon at (1036, 48) on img[alt='Cart']
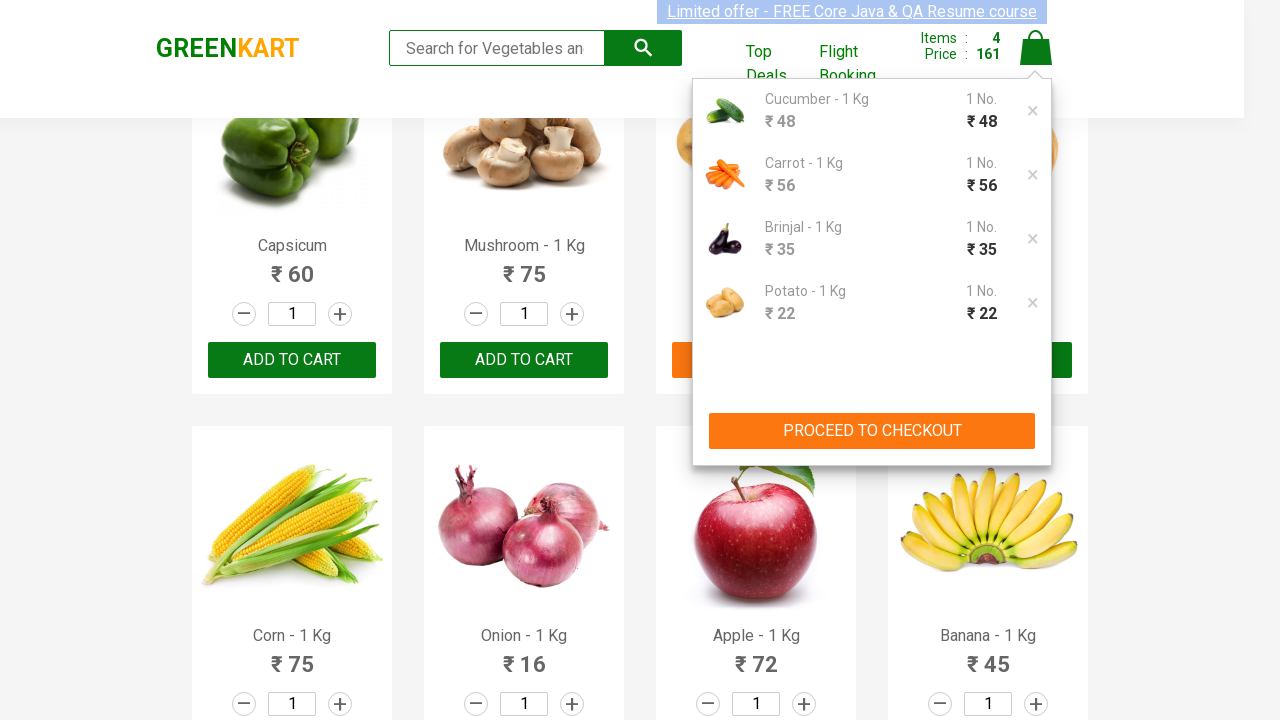

Clicked 'PROCEED TO CHECKOUT' button at (872, 431) on xpath=//button[contains(text(),'PROCEED TO CHECKOUT')]
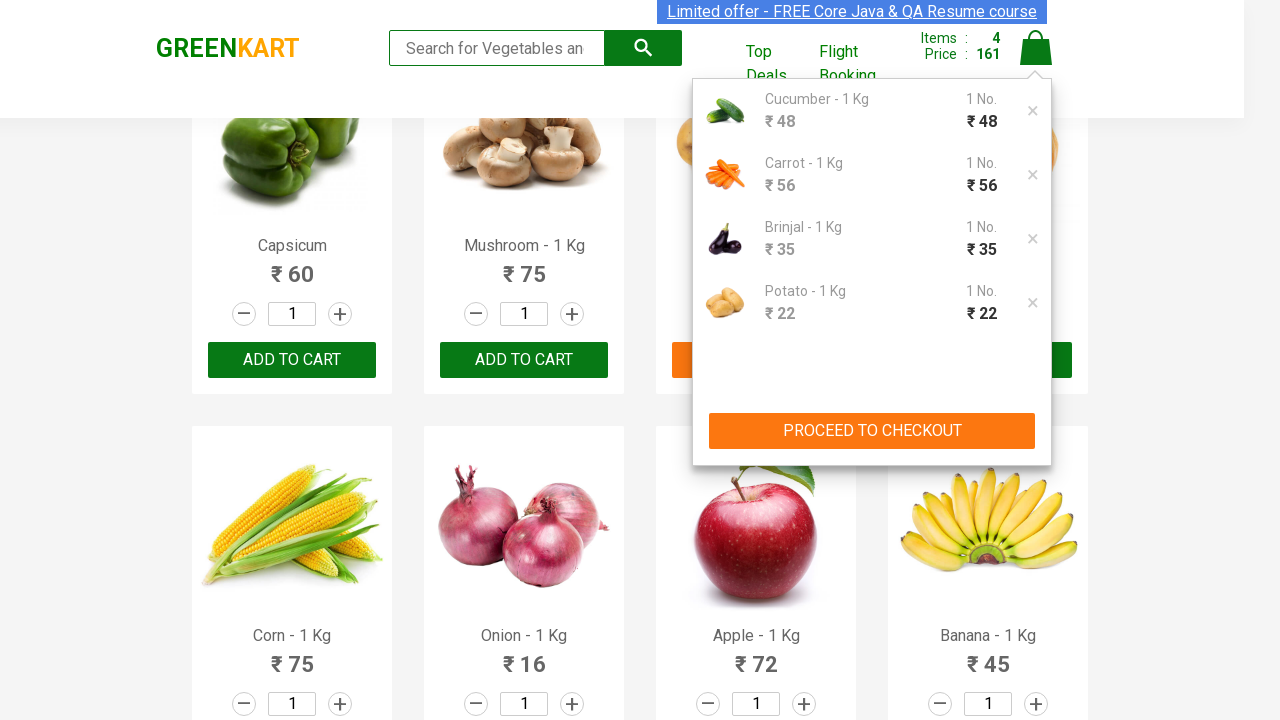

Entered promo code 'rahulshettyacademy' on input.promoCode
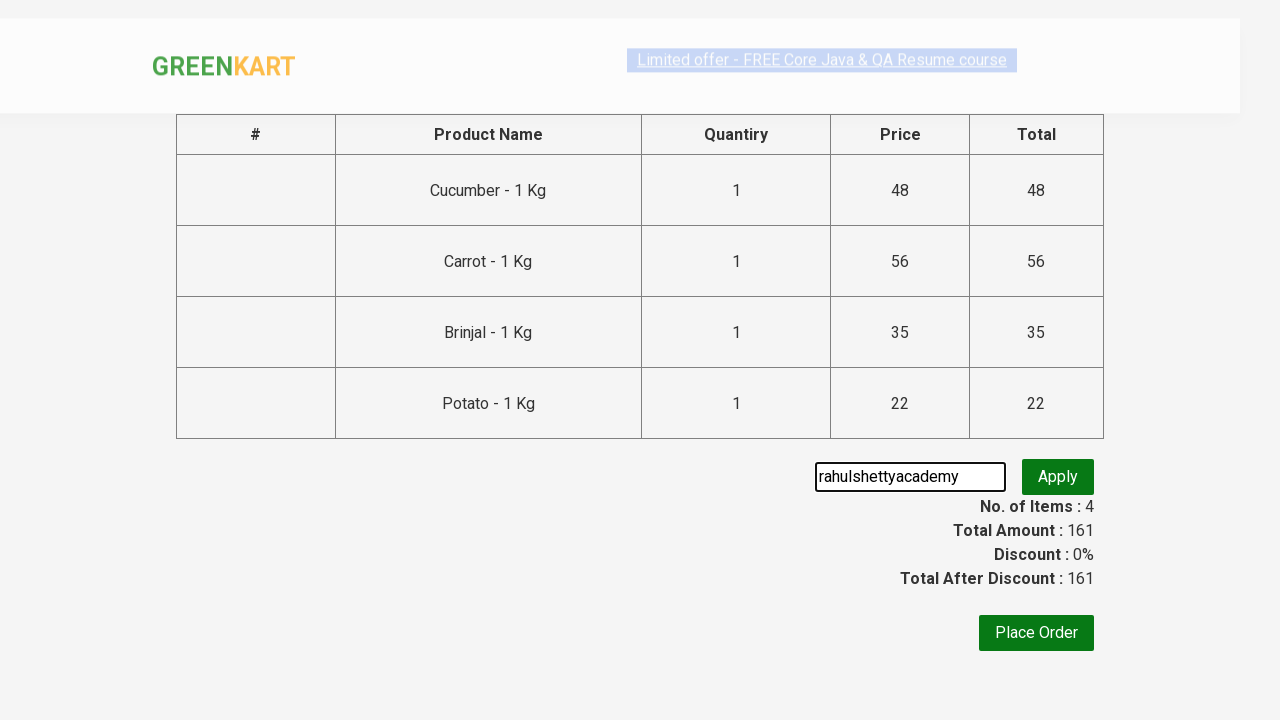

Clicked 'Apply' button to apply the promo code at (1058, 477) on button.promoBtn
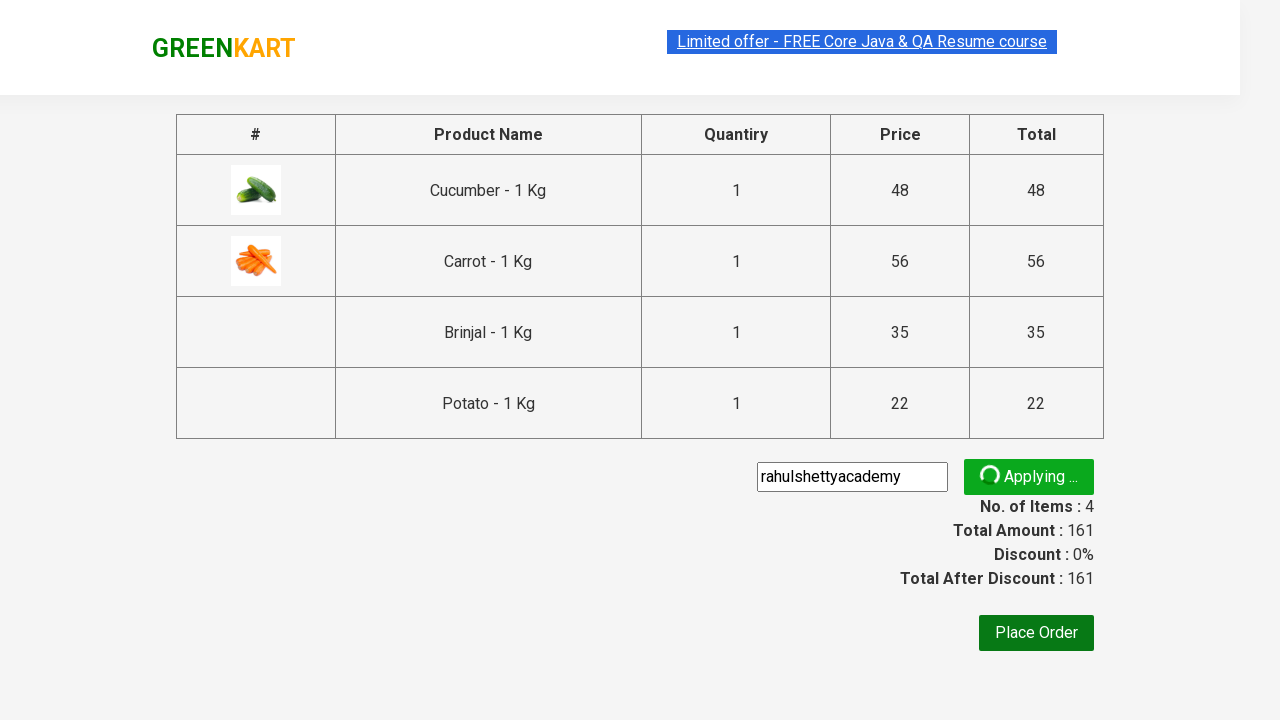

Promo code was successfully applied and discount information displayed
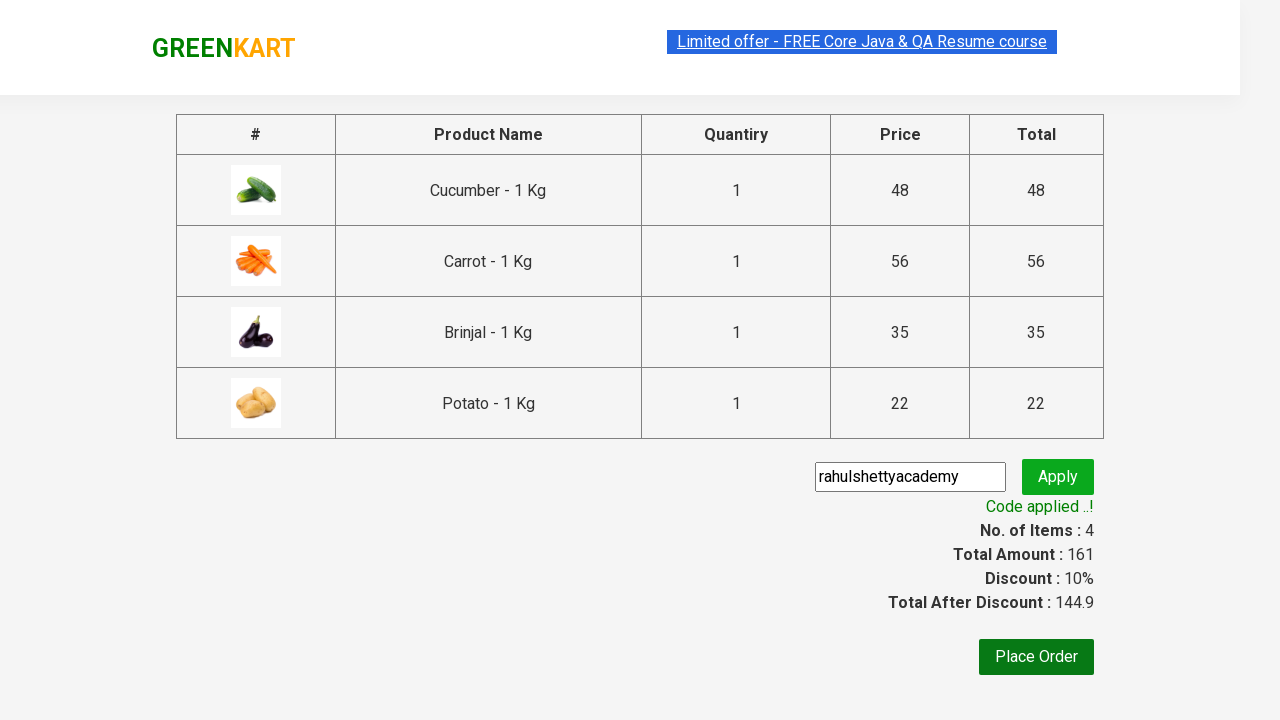

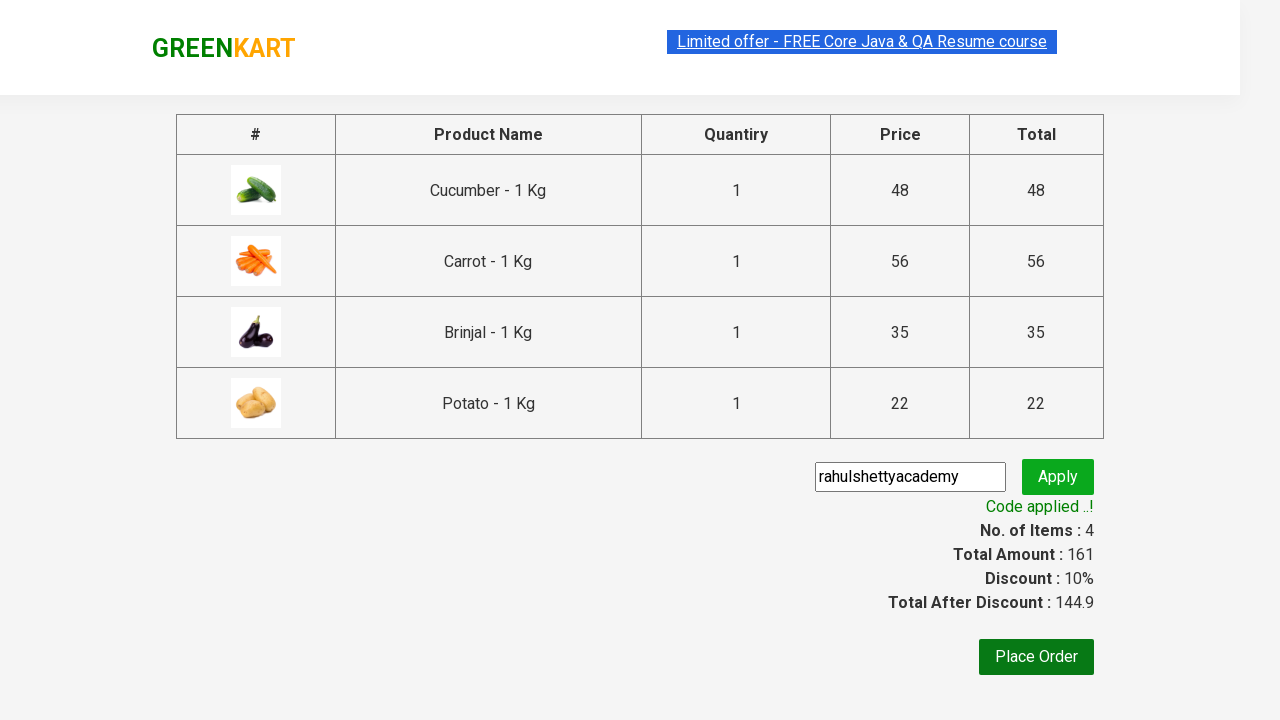